Opens the VWO application homepage and waits for the page to load completely.

Starting URL: https://app.vwo.com

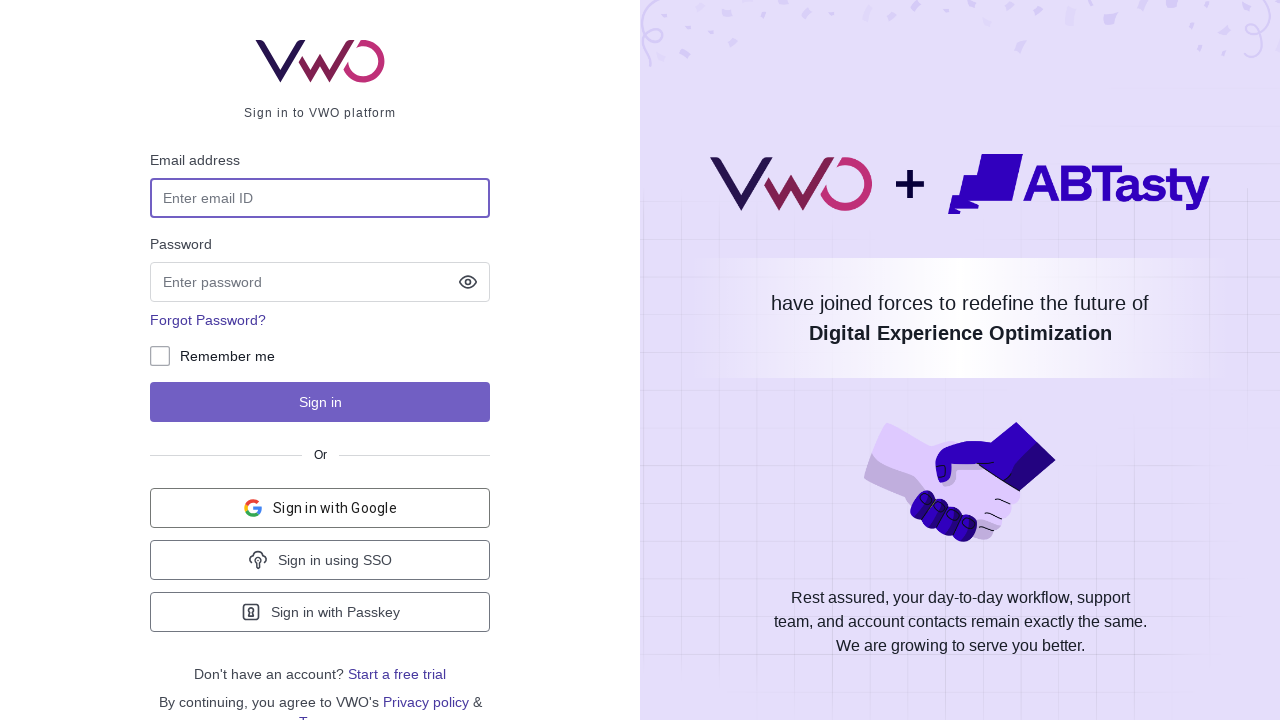

Navigated to VWO application homepage at https://app.vwo.com
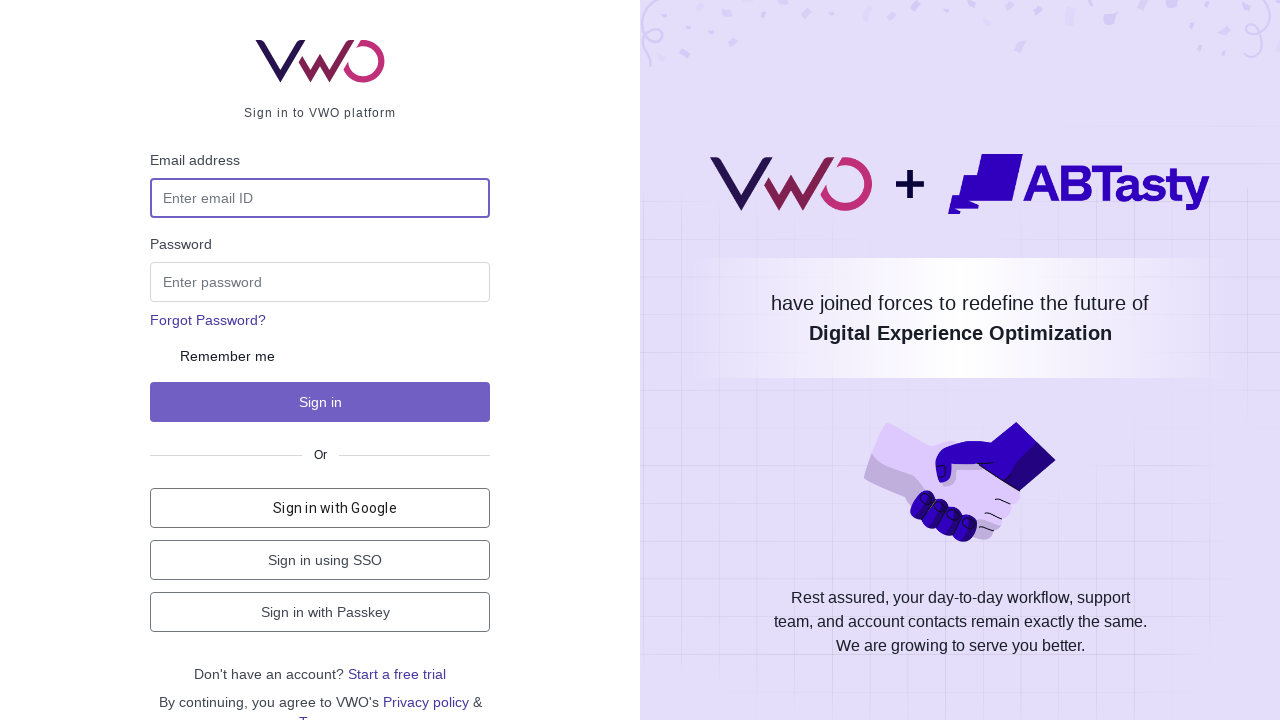

VWO homepage fully loaded - network idle state reached
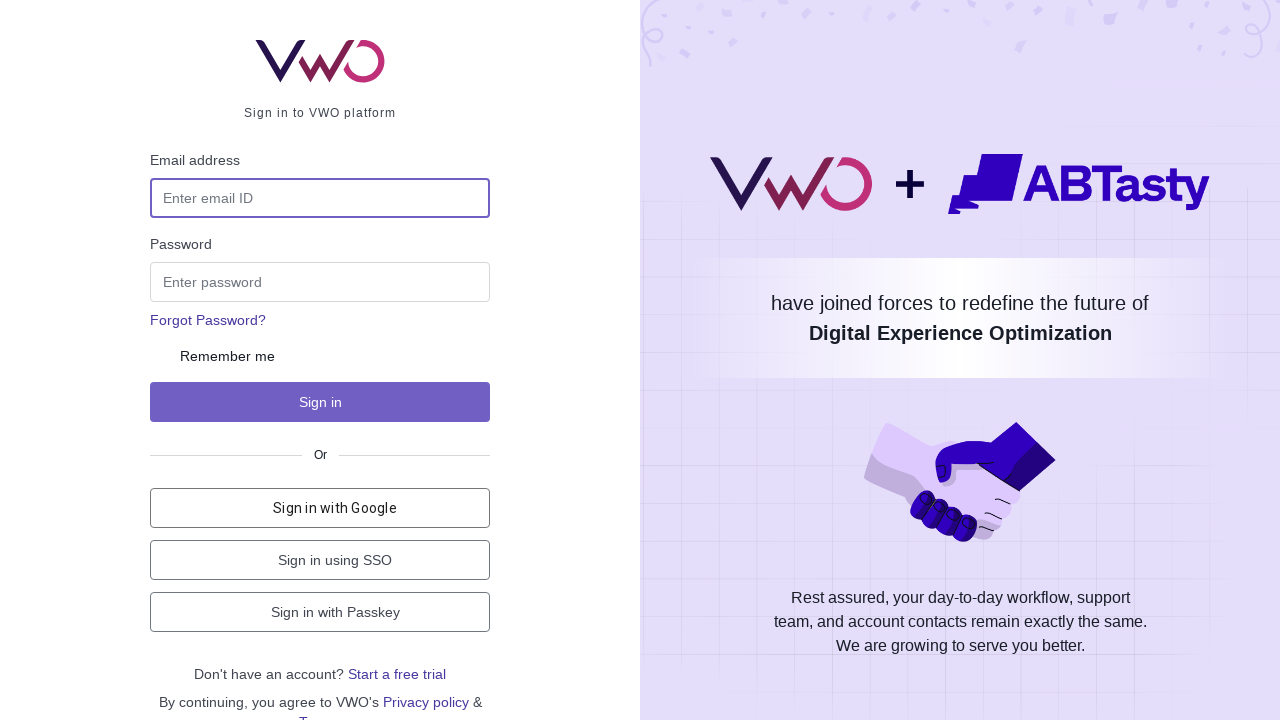

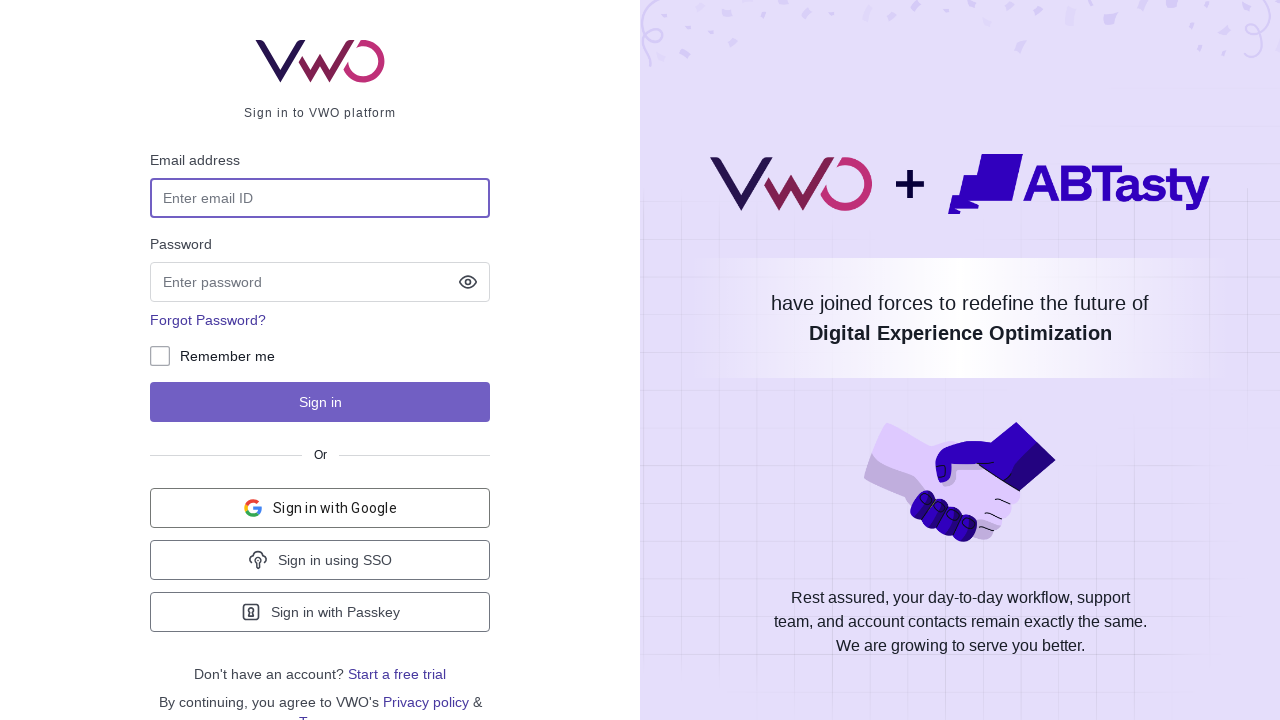